Tests drag and drop functionality by dragging an element and dropping it onto a target element

Starting URL: https://crossbrowsertesting.github.io/drag-and-drop.html

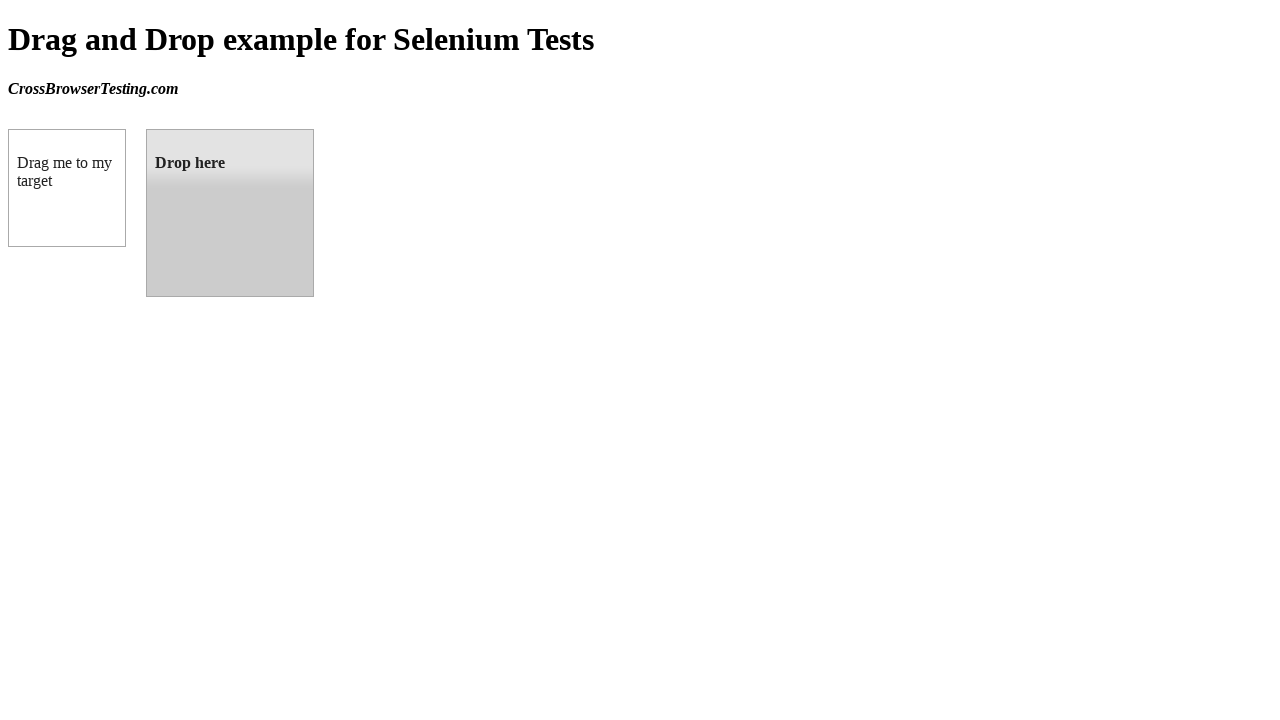

Waited for draggable element to be visible
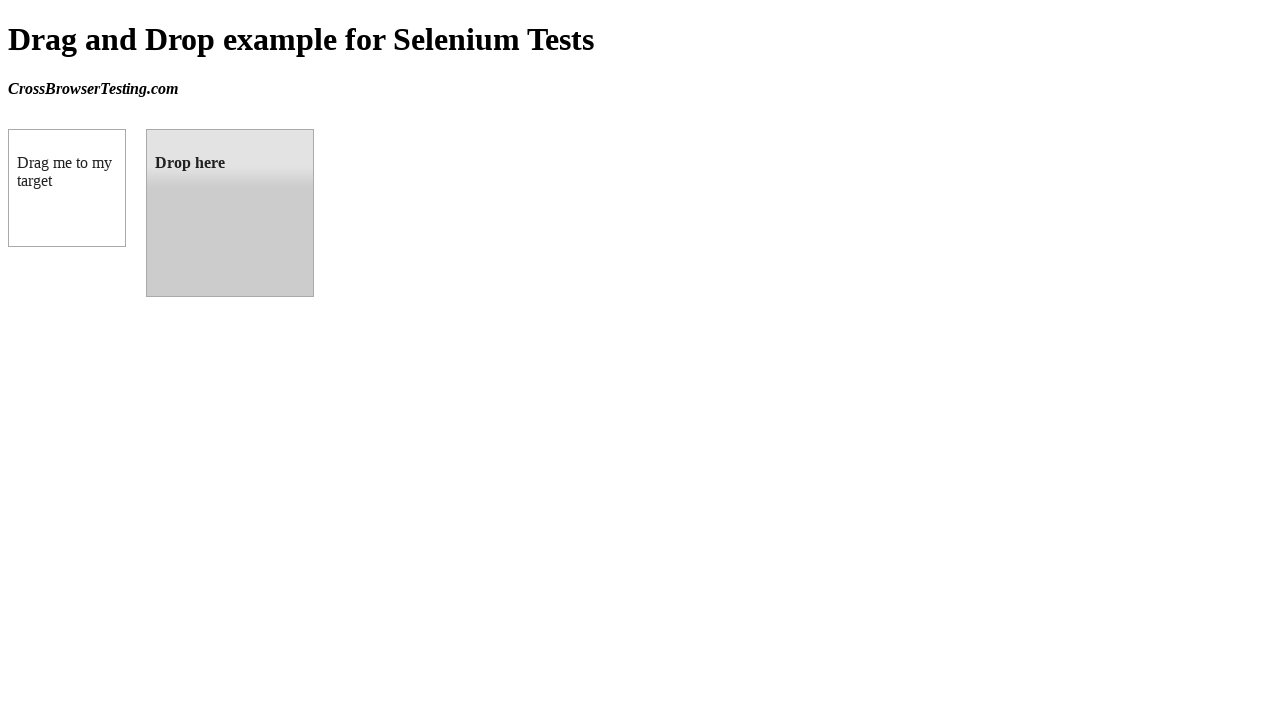

Waited for droppable target element to be visible
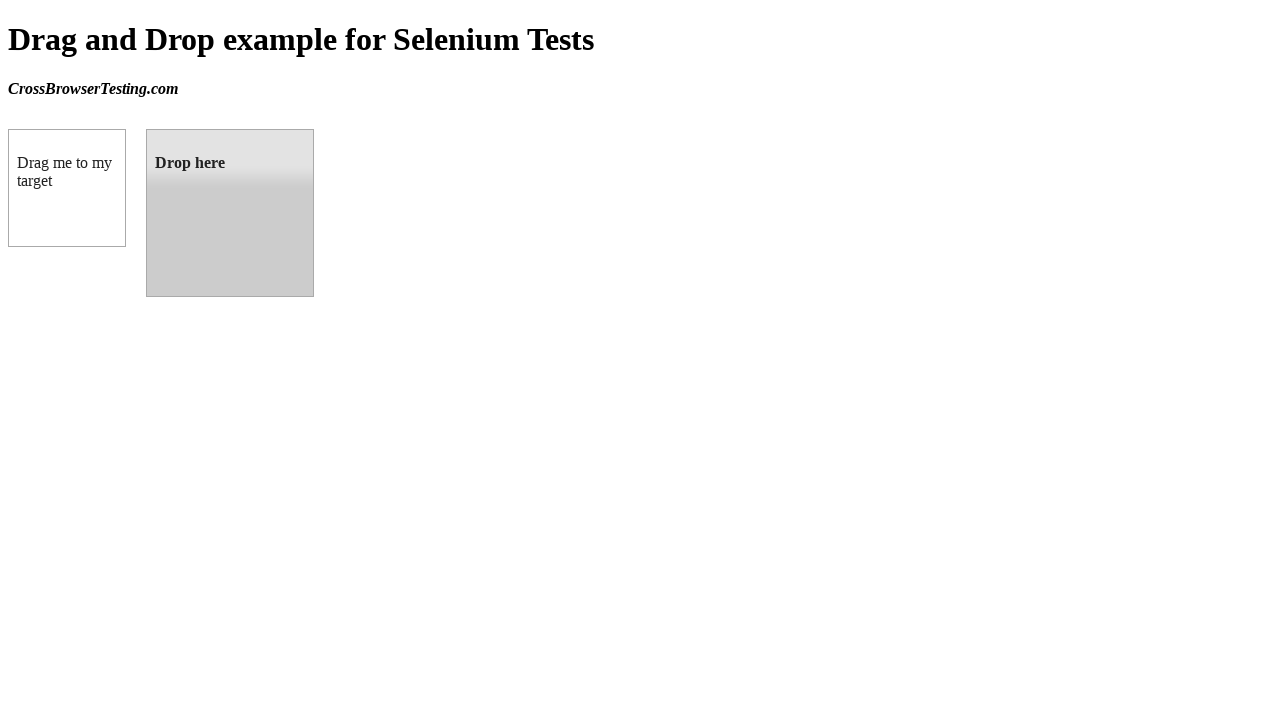

Located the draggable element
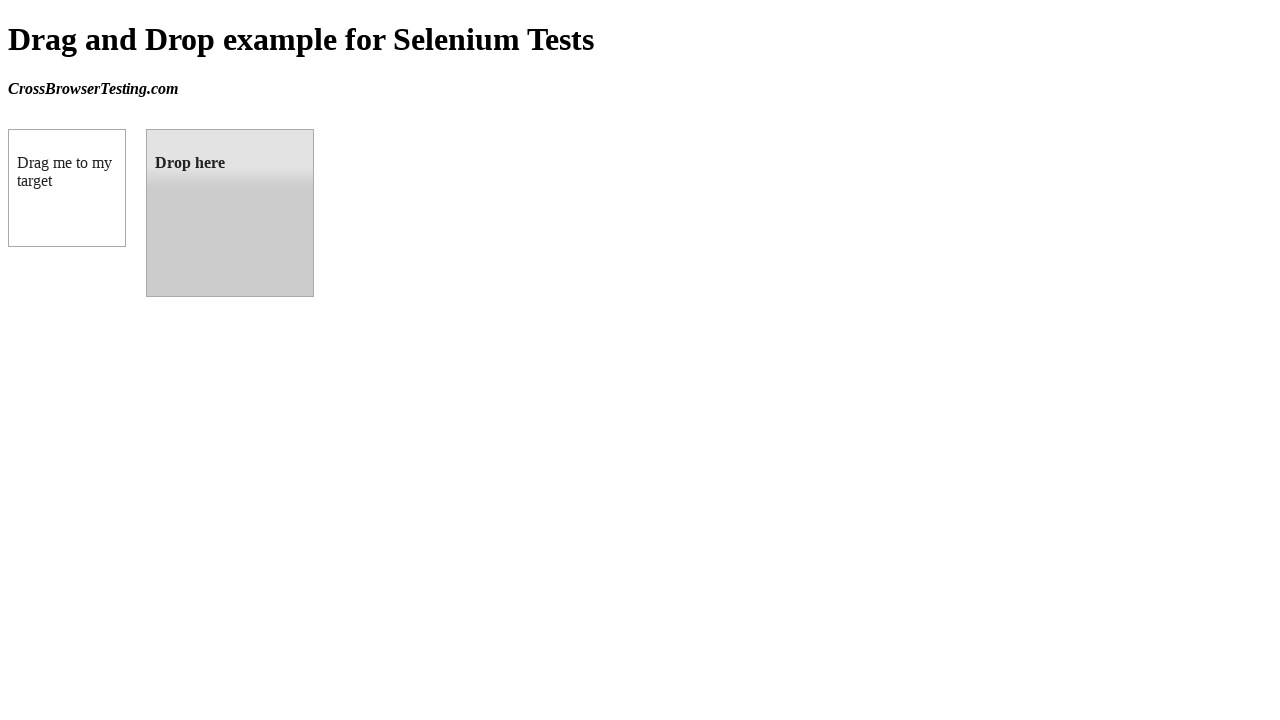

Located the droppable target element
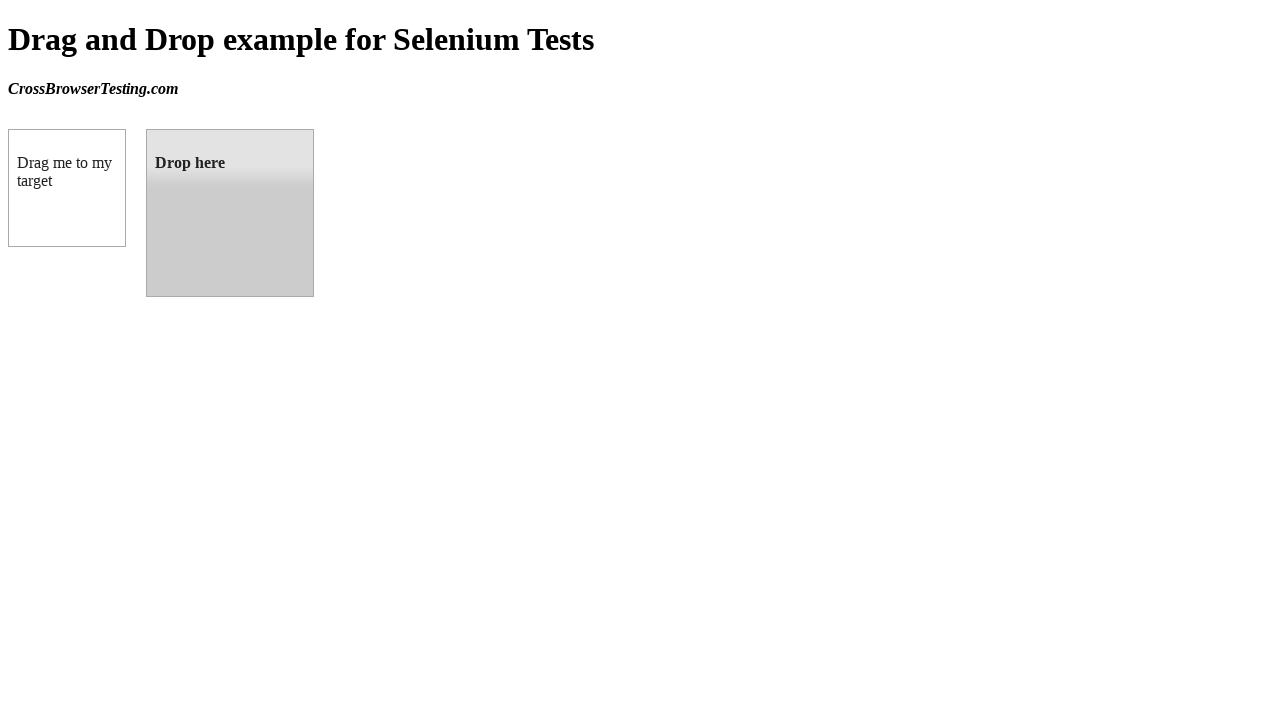

Dragged element and dropped it onto target element at (230, 213)
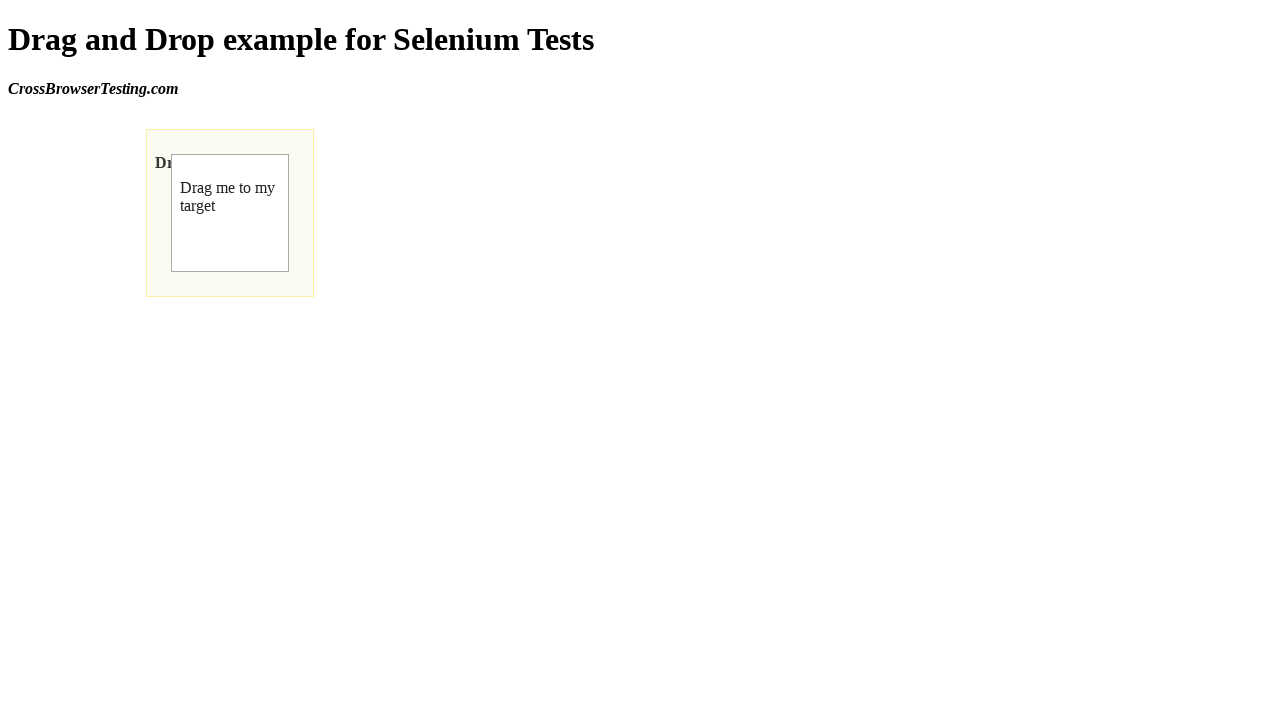

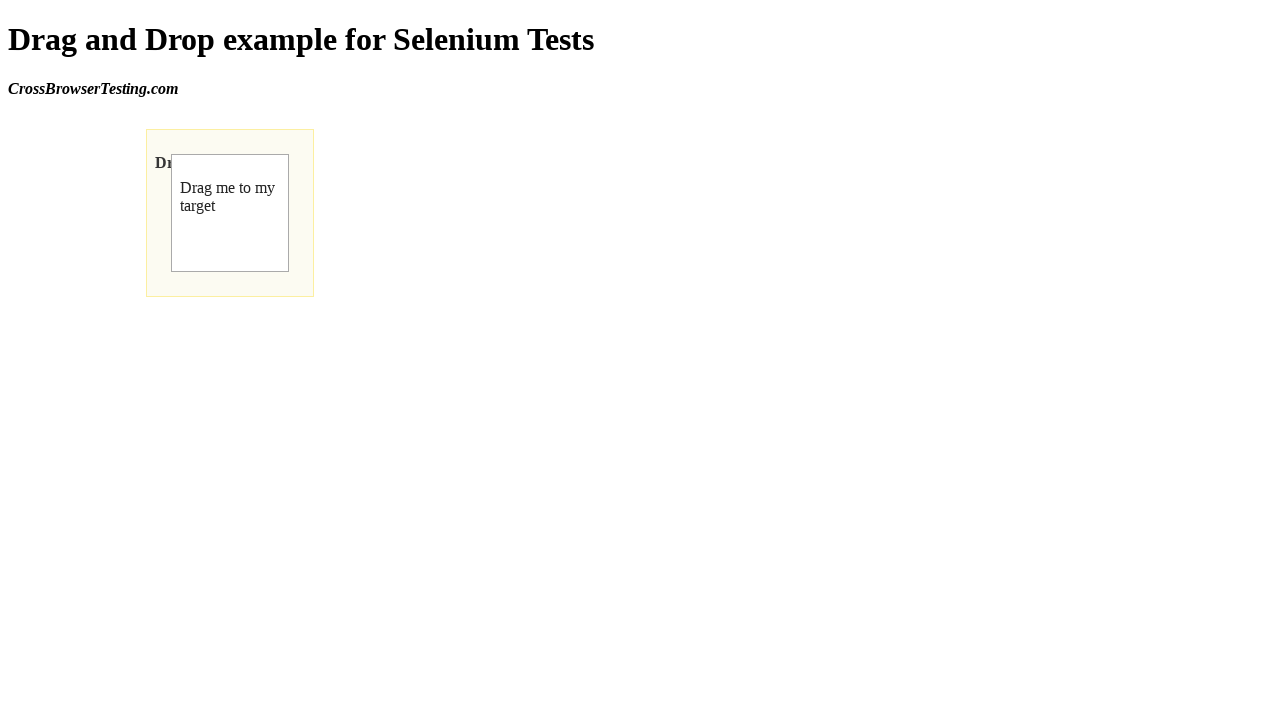